Tests the jQuery UI datepicker by clicking on the input field and selecting today's date, then verifying the selected date matches the current date.

Starting URL: https://jqueryui.com/datepicker/#other-months

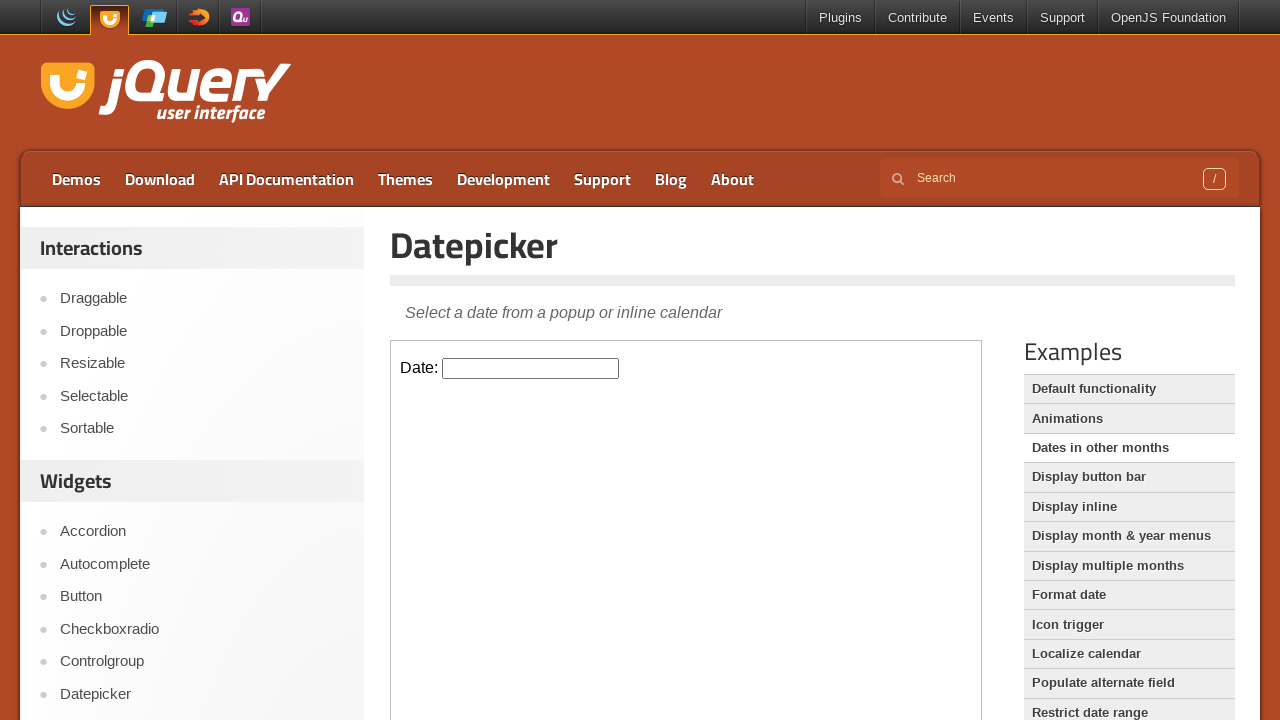

Located the datepicker demo iframe
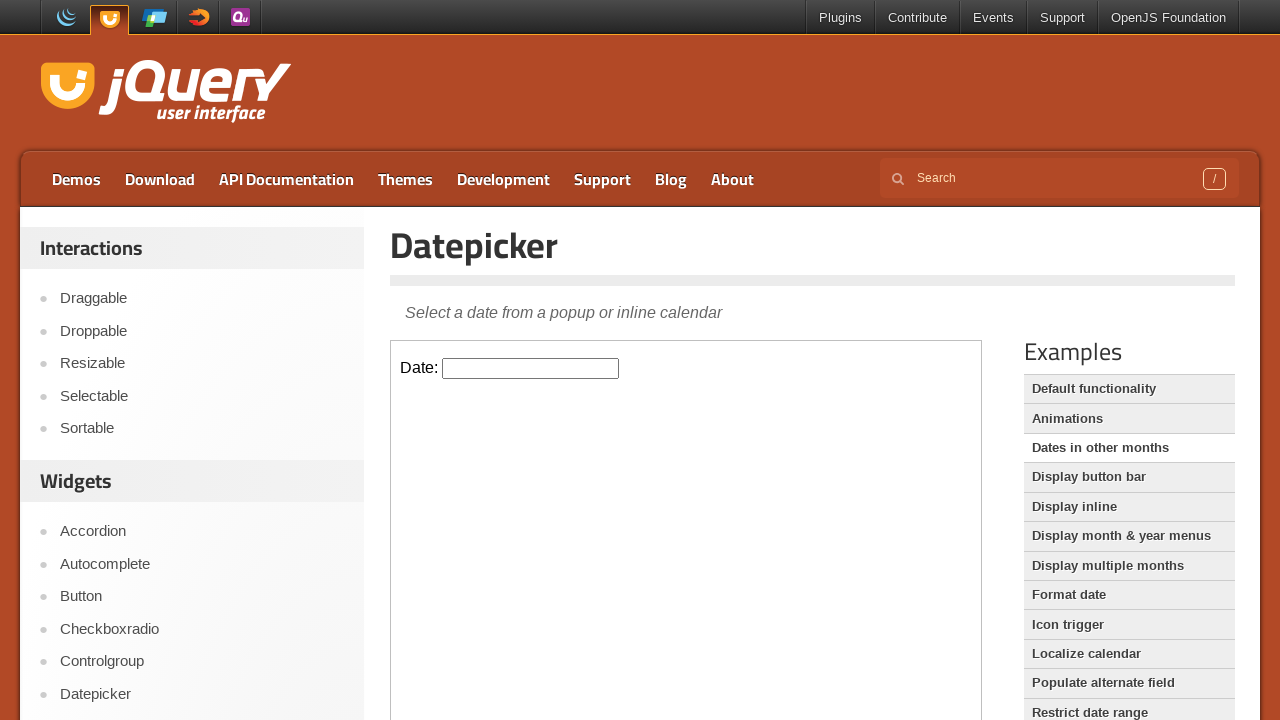

Clicked the datepicker input field to open the calendar at (531, 368) on iframe.demo-frame >> internal:control=enter-frame >> #datepicker
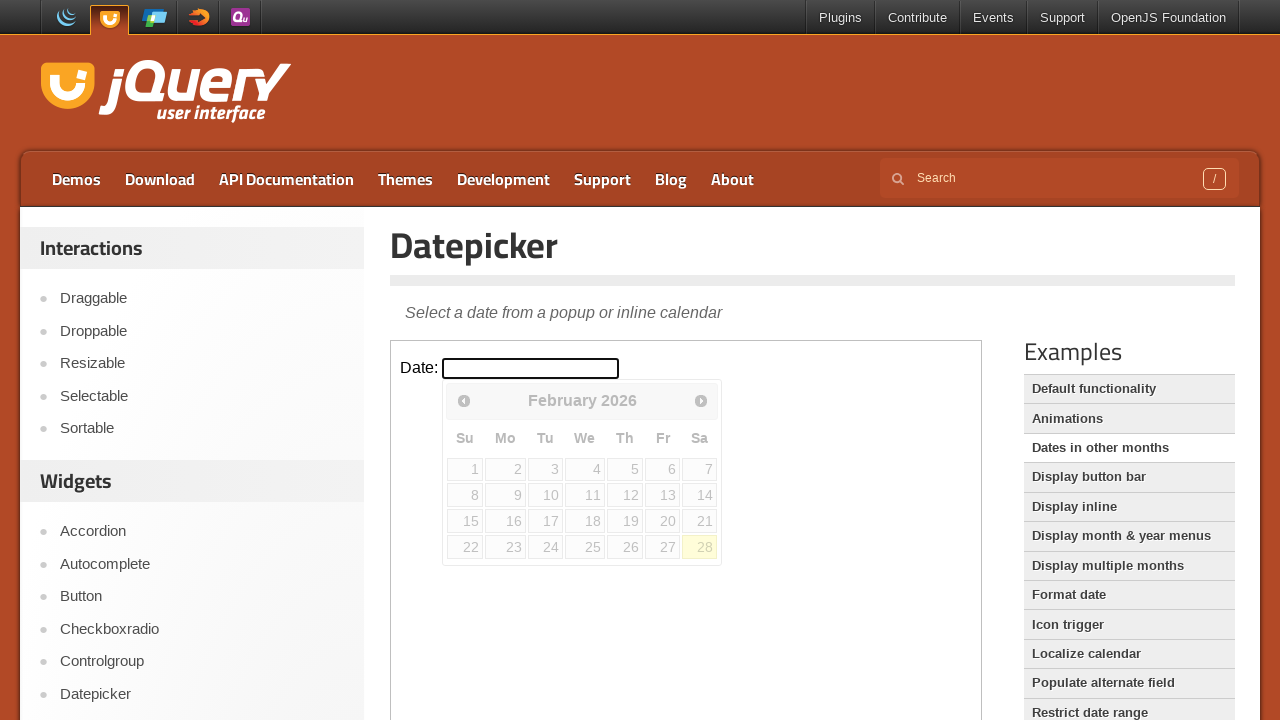

Clicked on today's date in the datepicker calendar at (700, 547) on iframe.demo-frame >> internal:control=enter-frame >> .ui-datepicker-today
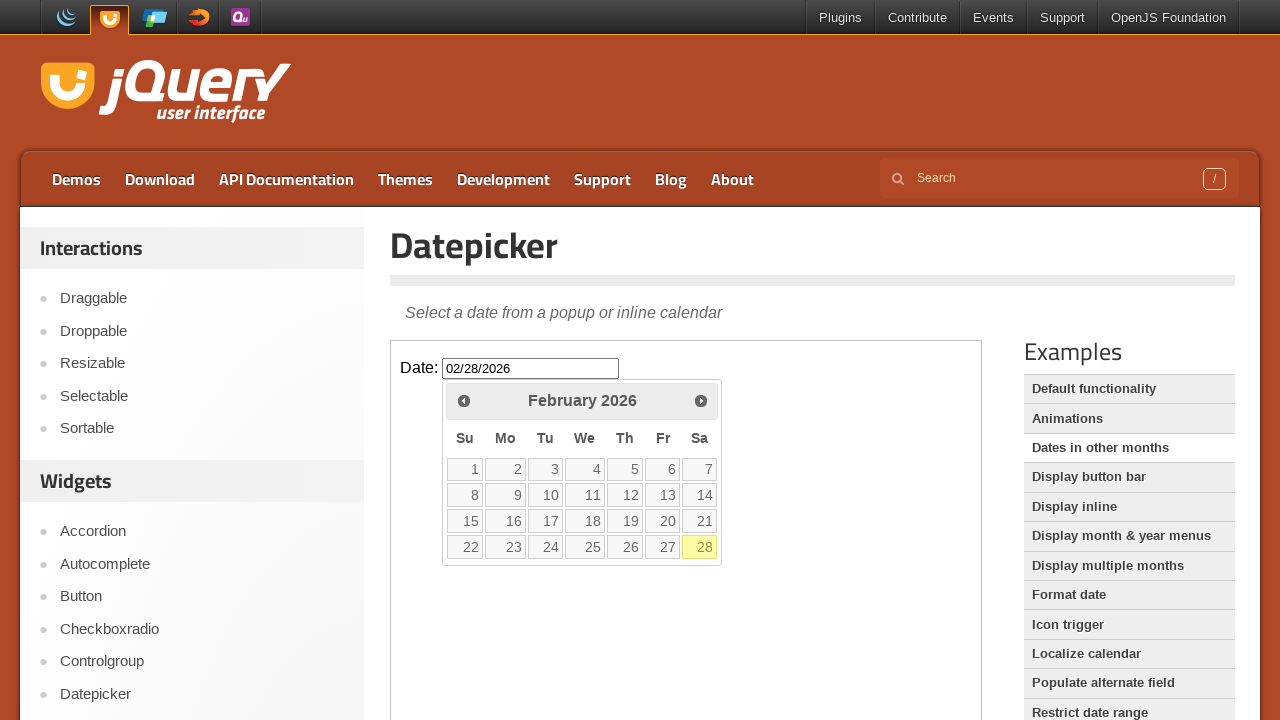

Verified datepicker input is present with selected date
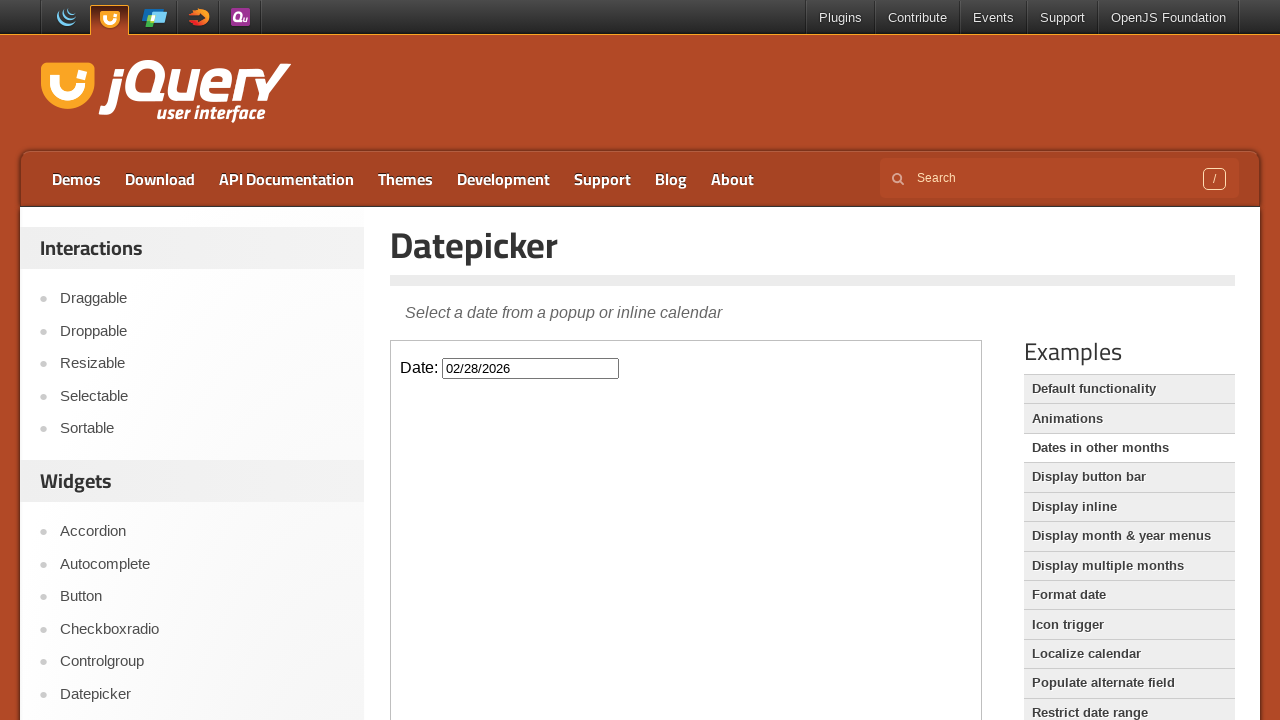

Verified selected date '02/28/2026' matches today's date '02/28/2026'
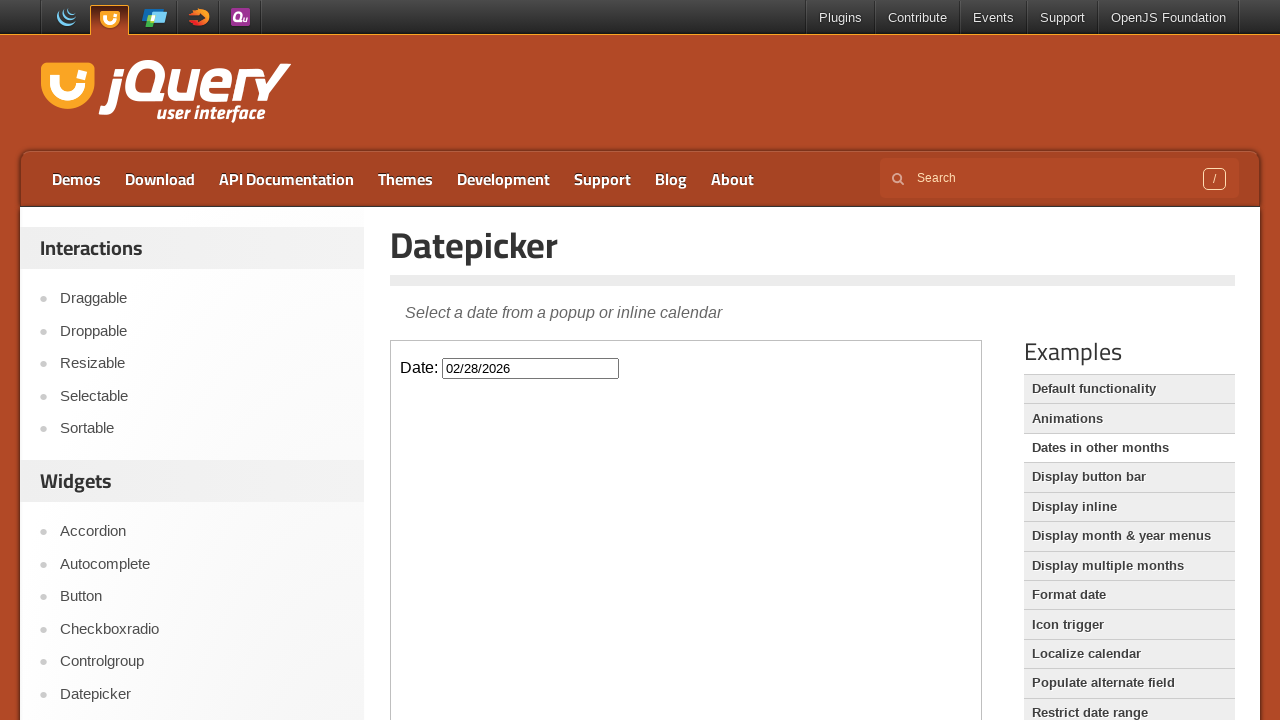

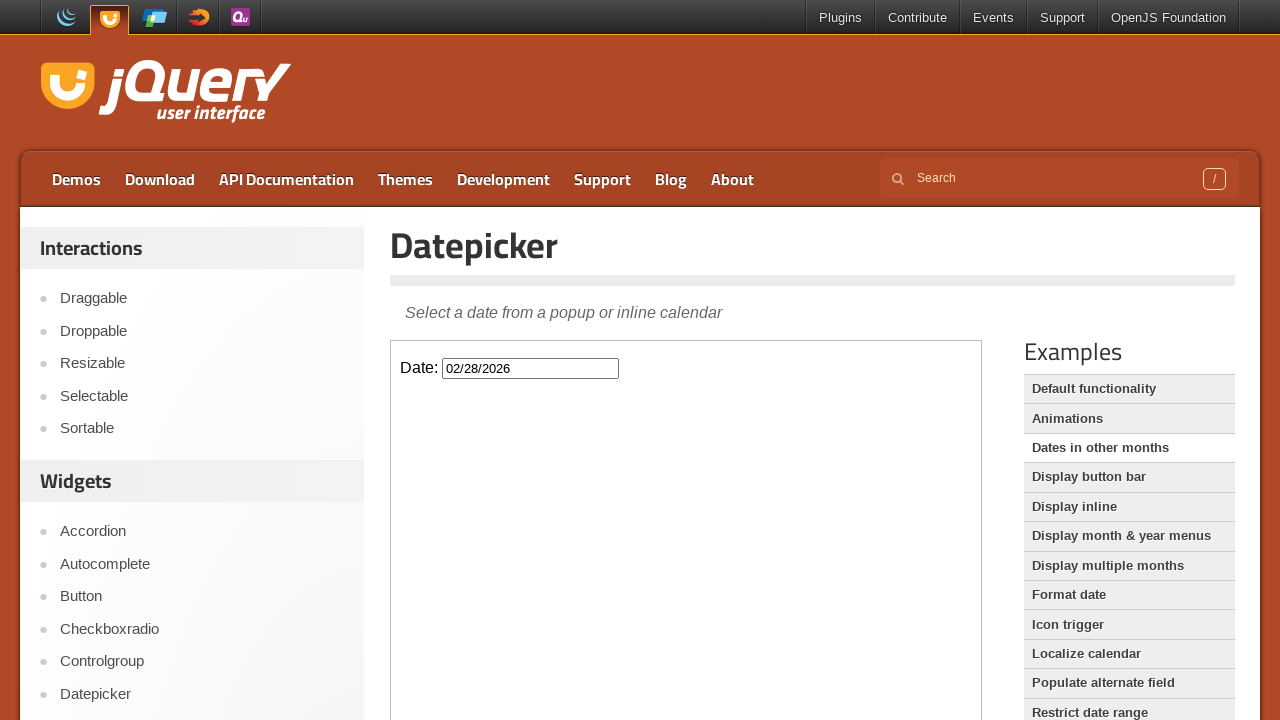